Waits for a price to reach $100, clicks a button, solves a mathematical problem, and submits the answer

Starting URL: http://suninjuly.github.io/explicit_wait2.html

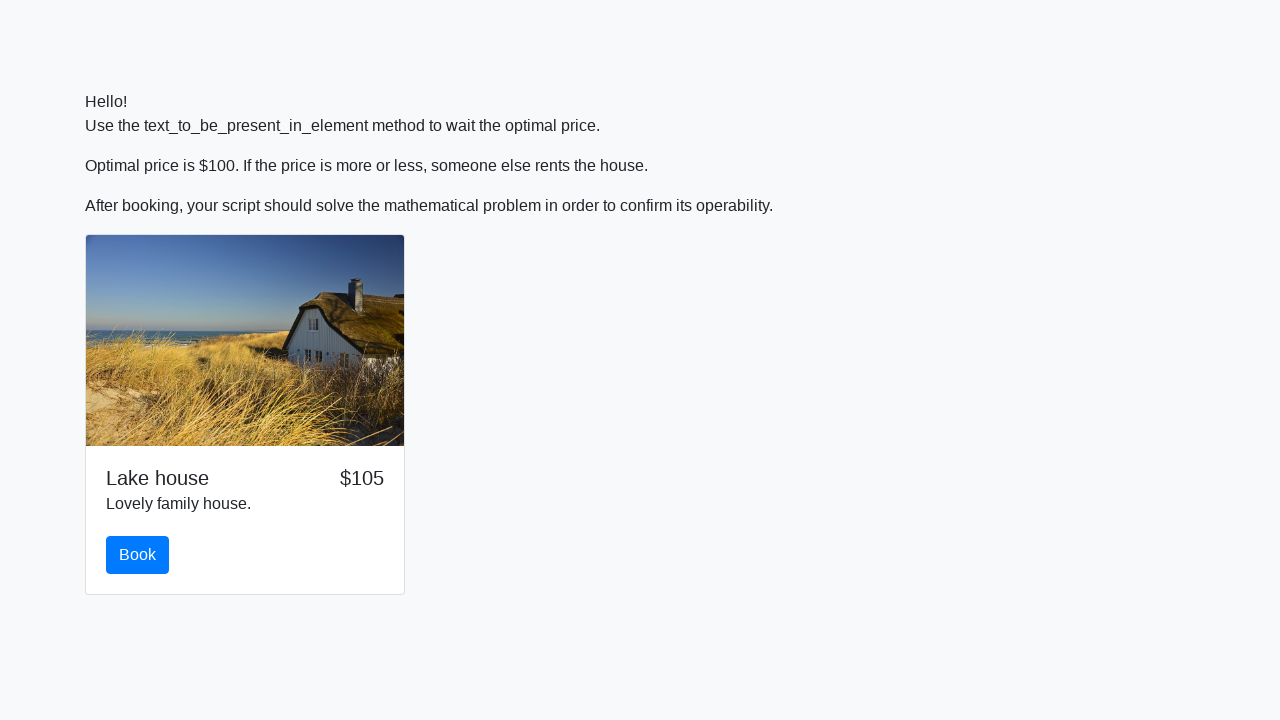

Waited for price to reach $100
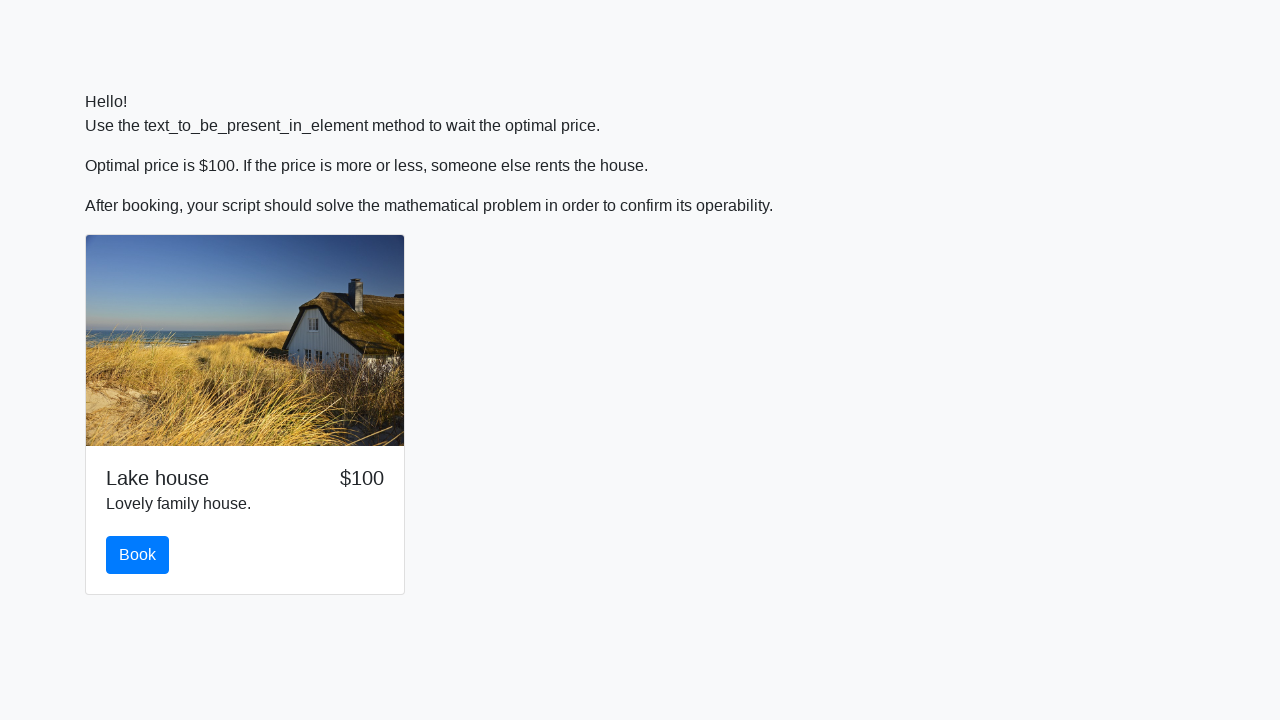

Clicked the book button at (138, 555) on .btn
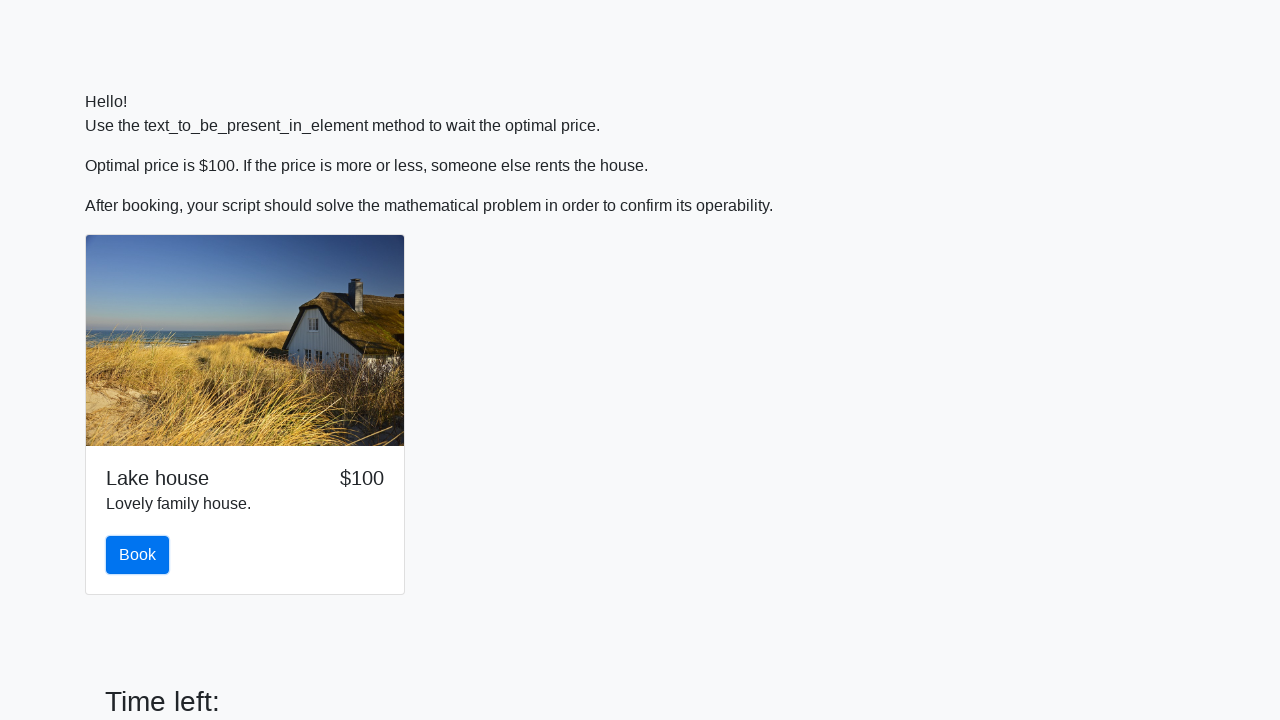

Retrieved input value for calculation: 787
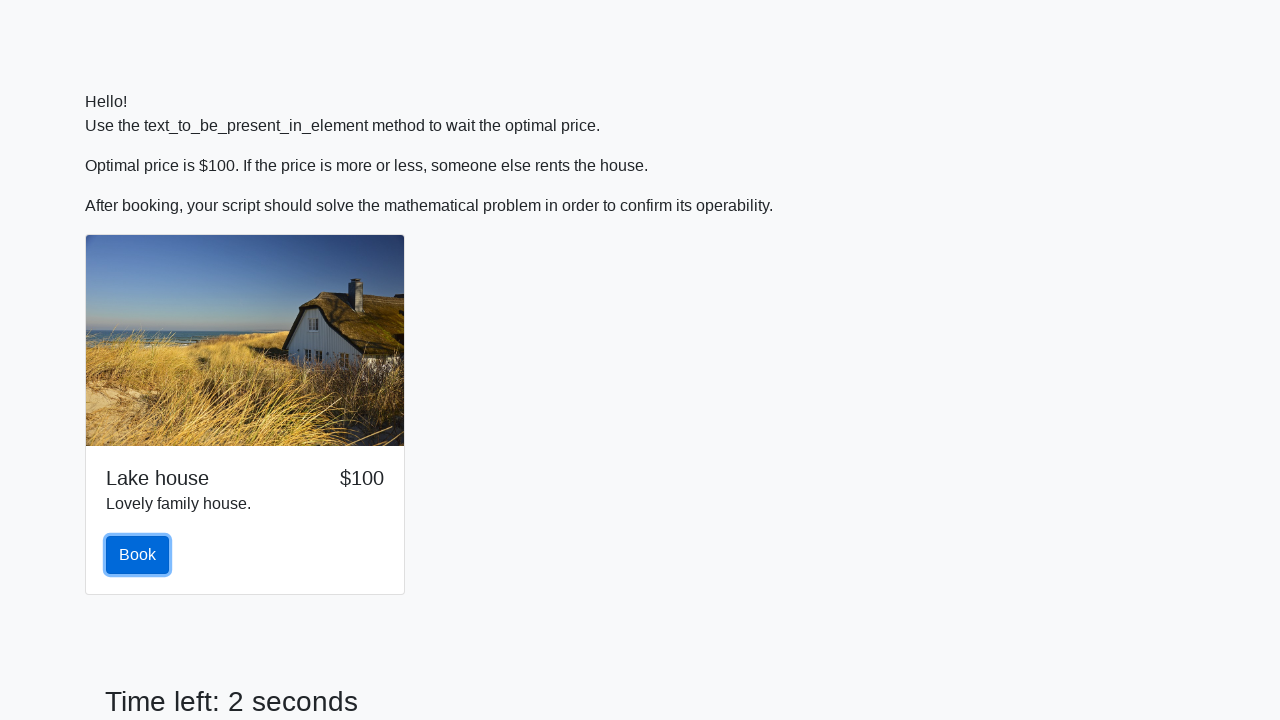

Filled text field with calculated result: 2.4844248230477737 on input[type="text"]
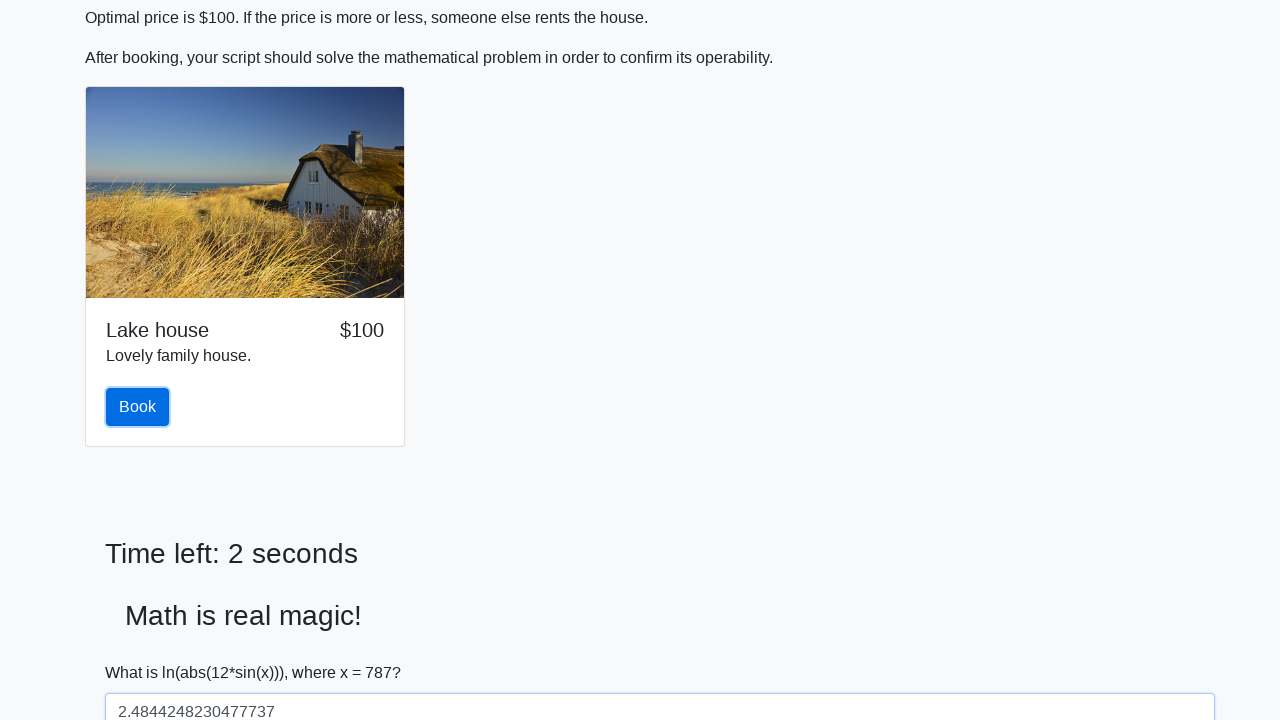

Clicked the solve button at (143, 651) on #solve
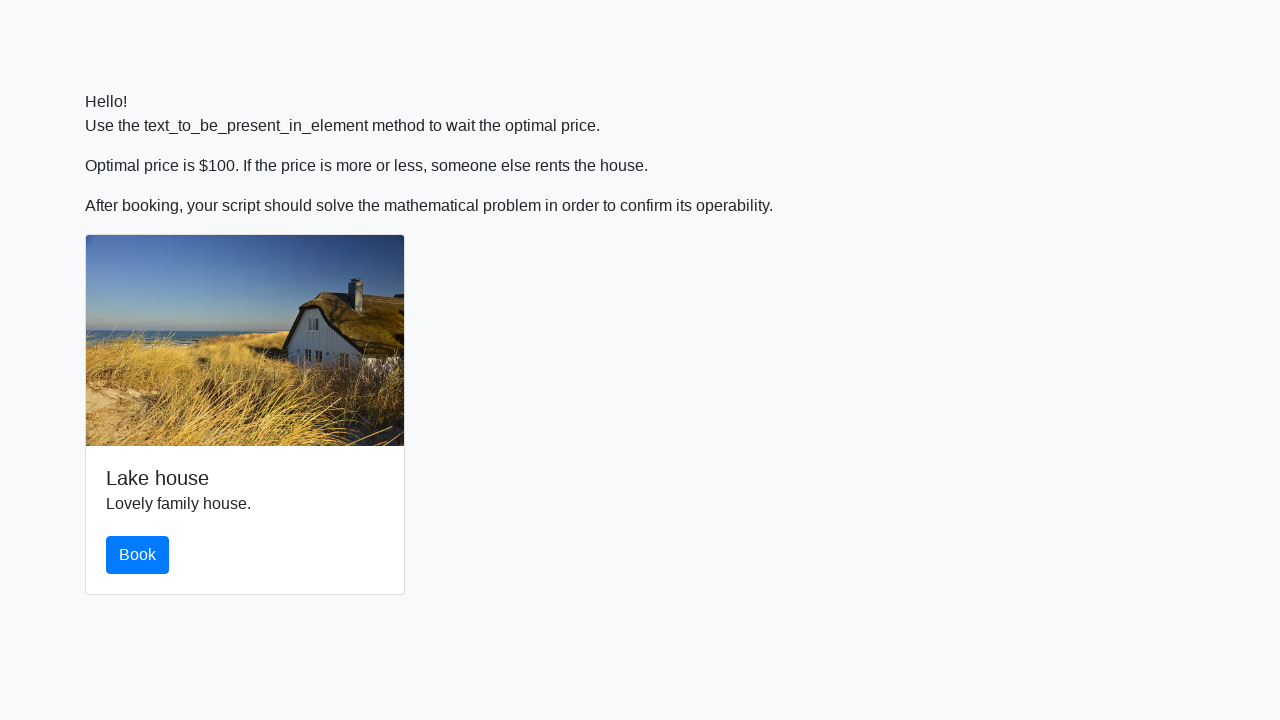

Alert dialog accepted
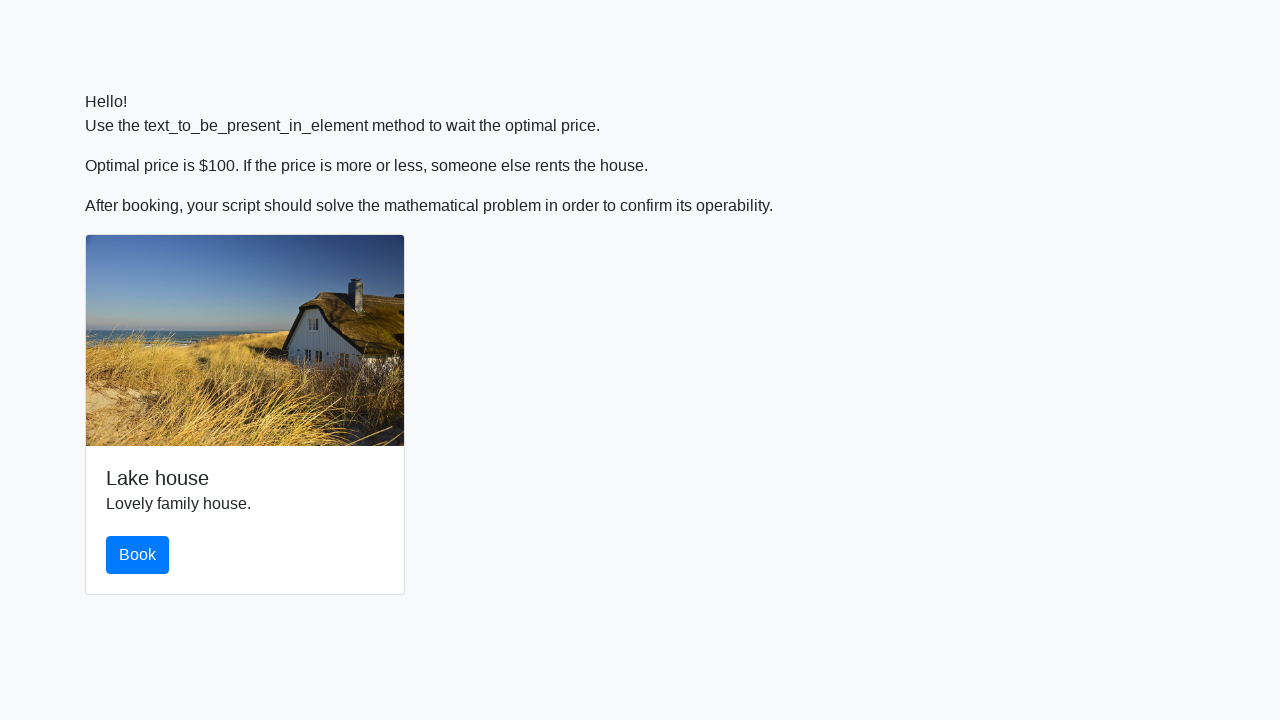

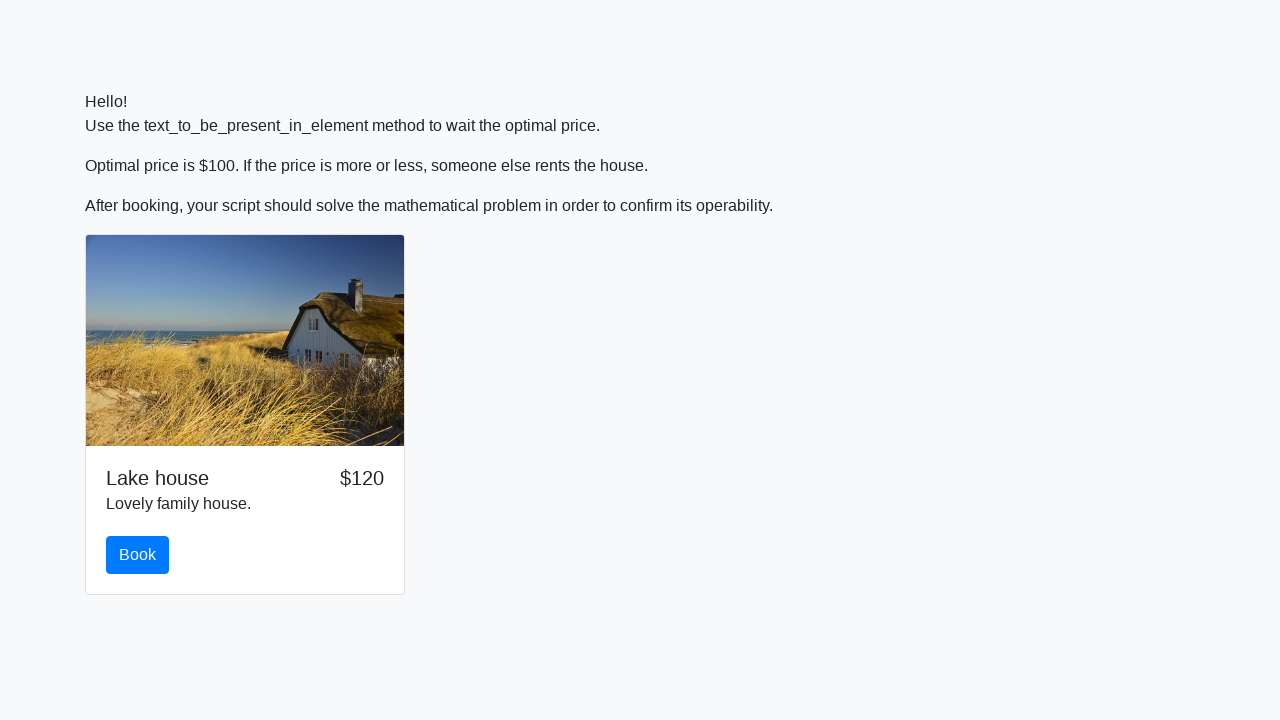